Tests that edits are saved when the edit field loses focus (blur event)

Starting URL: https://demo.playwright.dev/todomvc

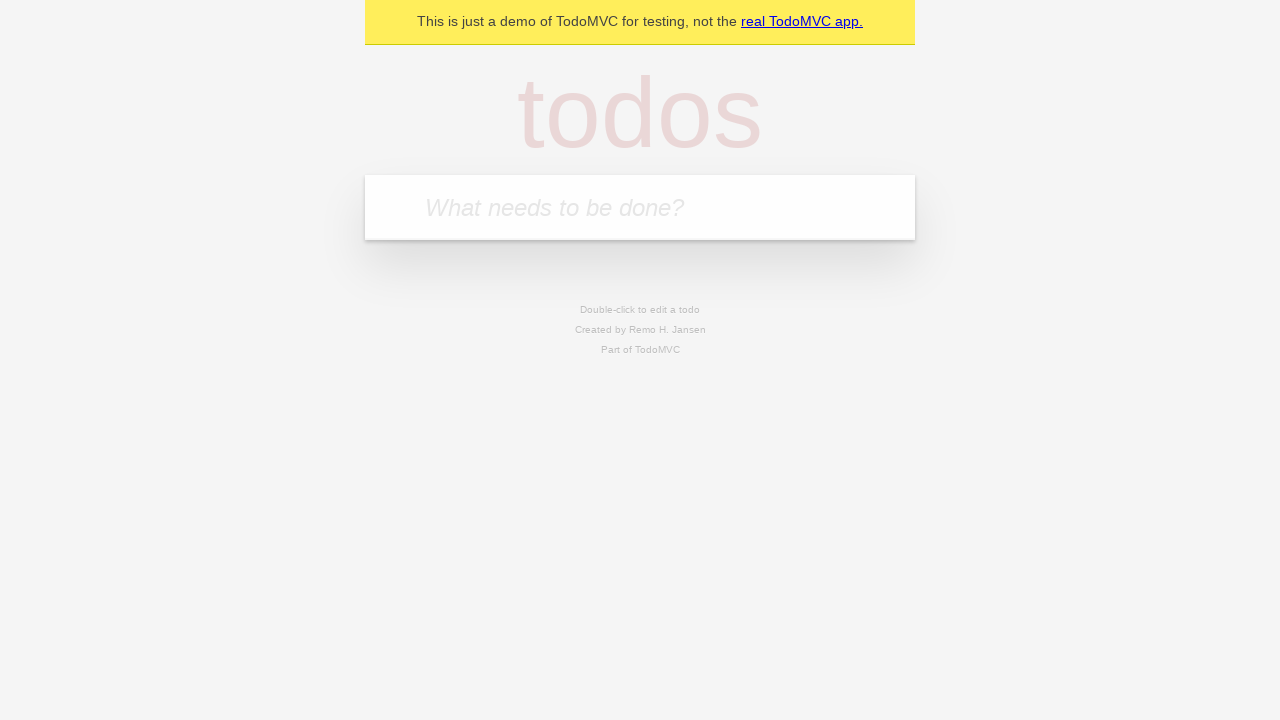

Filled new todo field with 'buy some cheese' on .new-todo
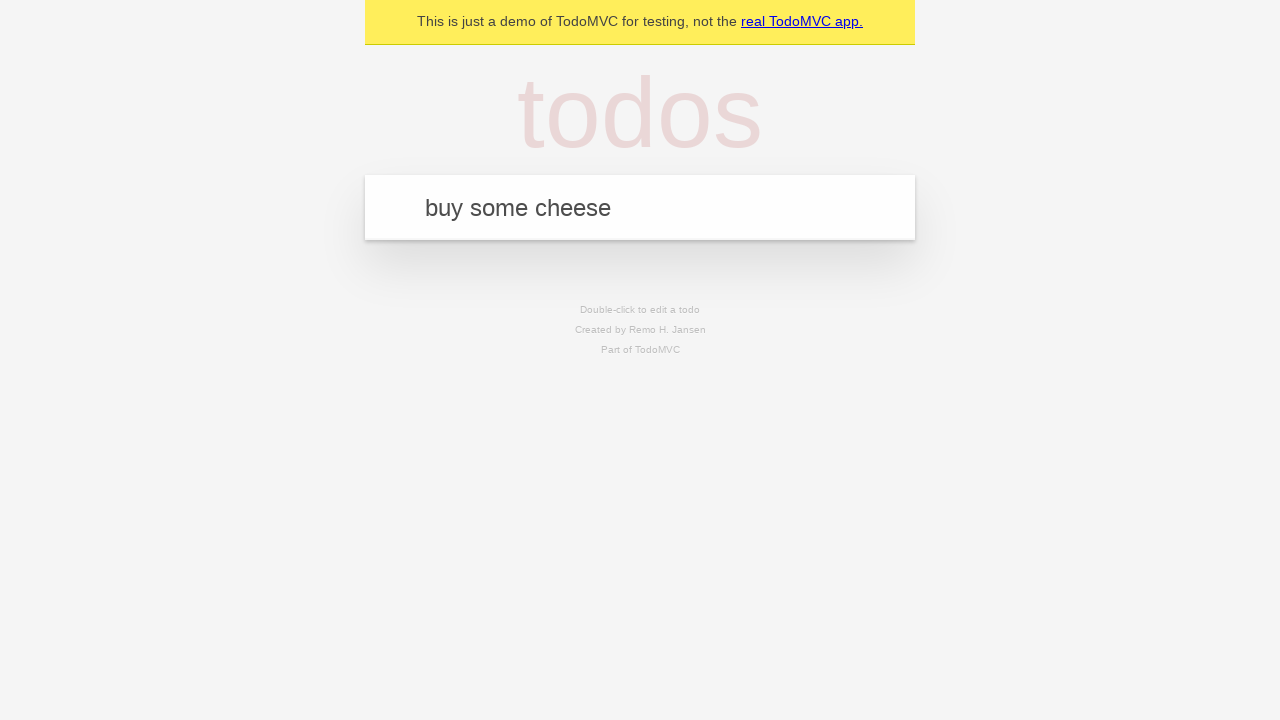

Pressed Enter to add first todo on .new-todo
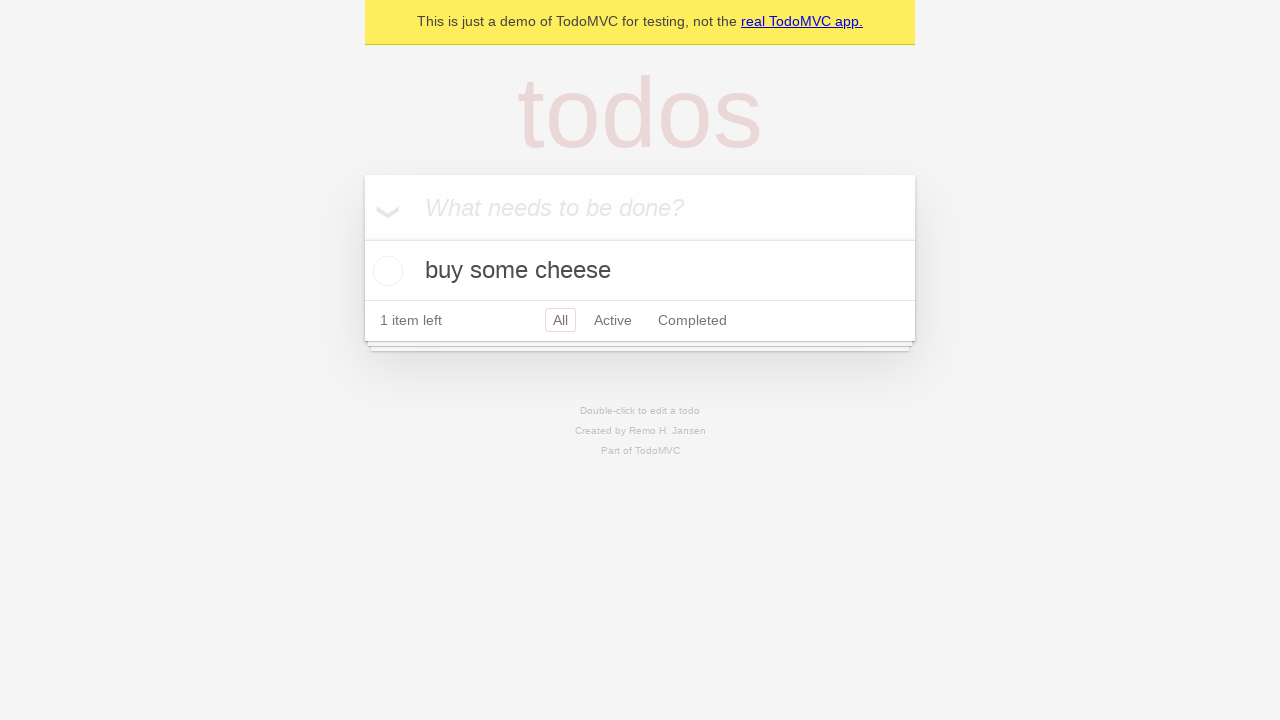

Filled new todo field with 'feed the cat' on .new-todo
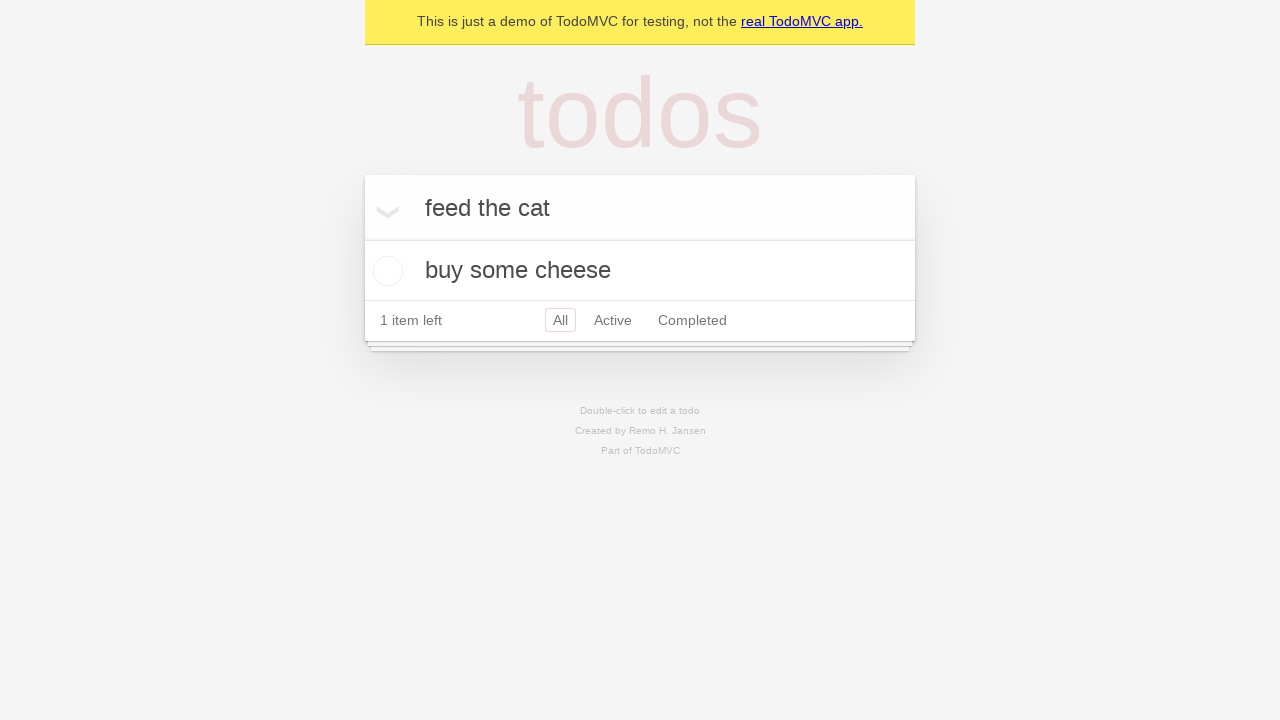

Pressed Enter to add second todo on .new-todo
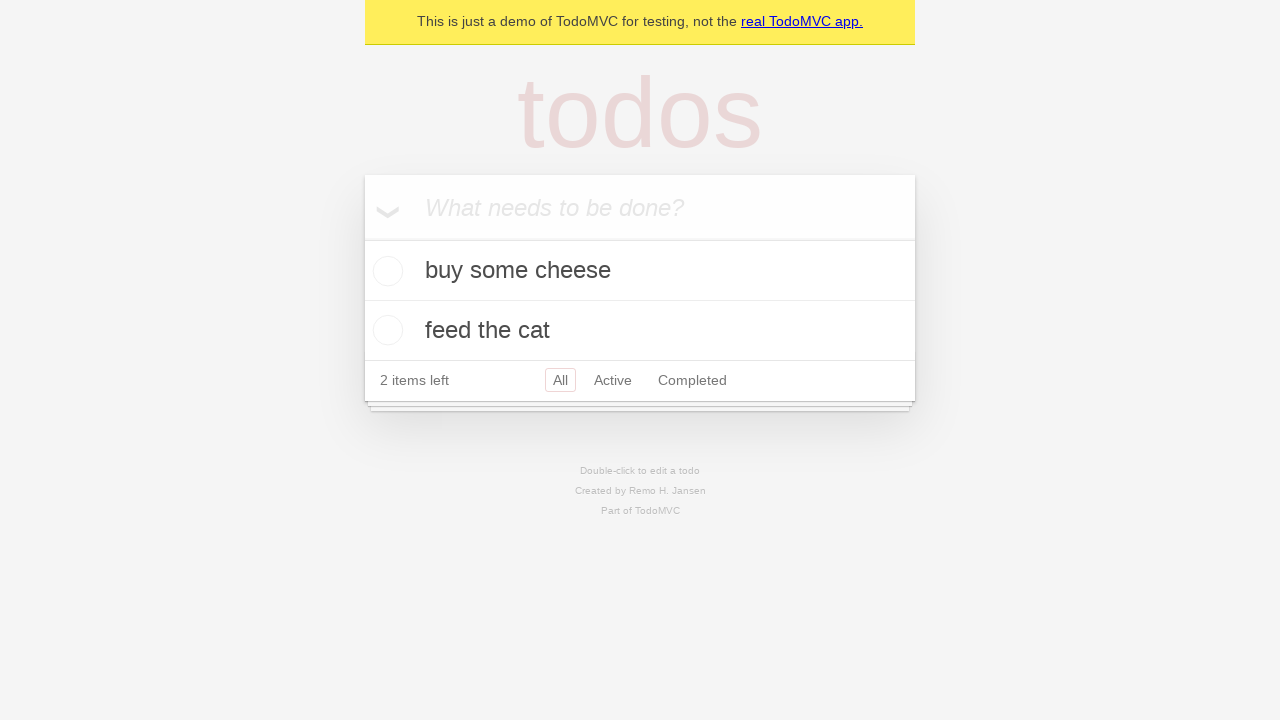

Filled new todo field with 'book a doctors appointment' on .new-todo
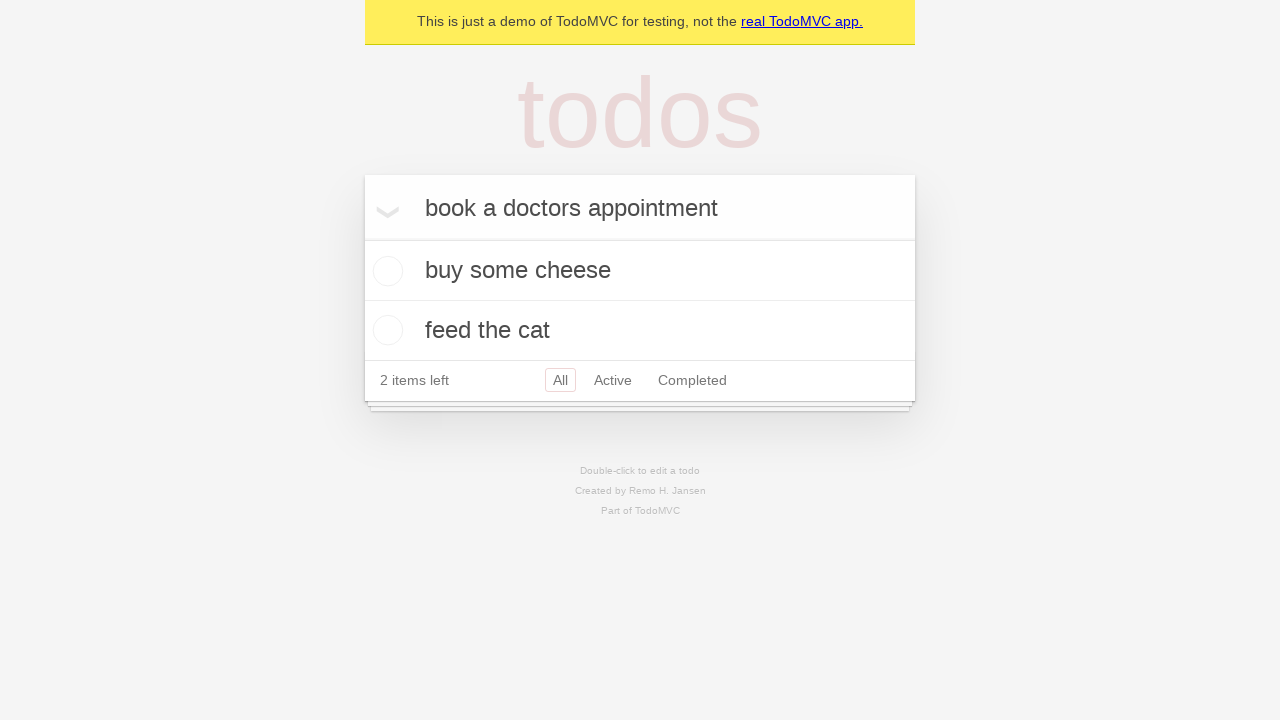

Pressed Enter to add third todo on .new-todo
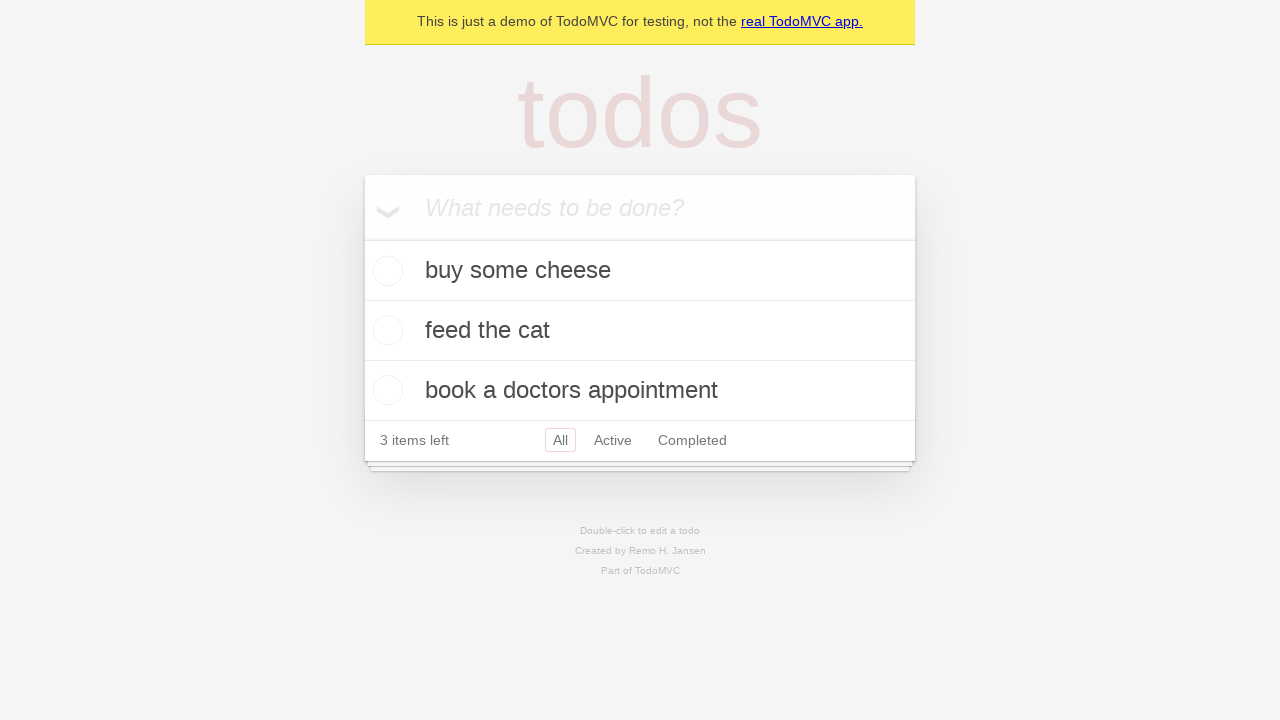

Waited for all three todos to load
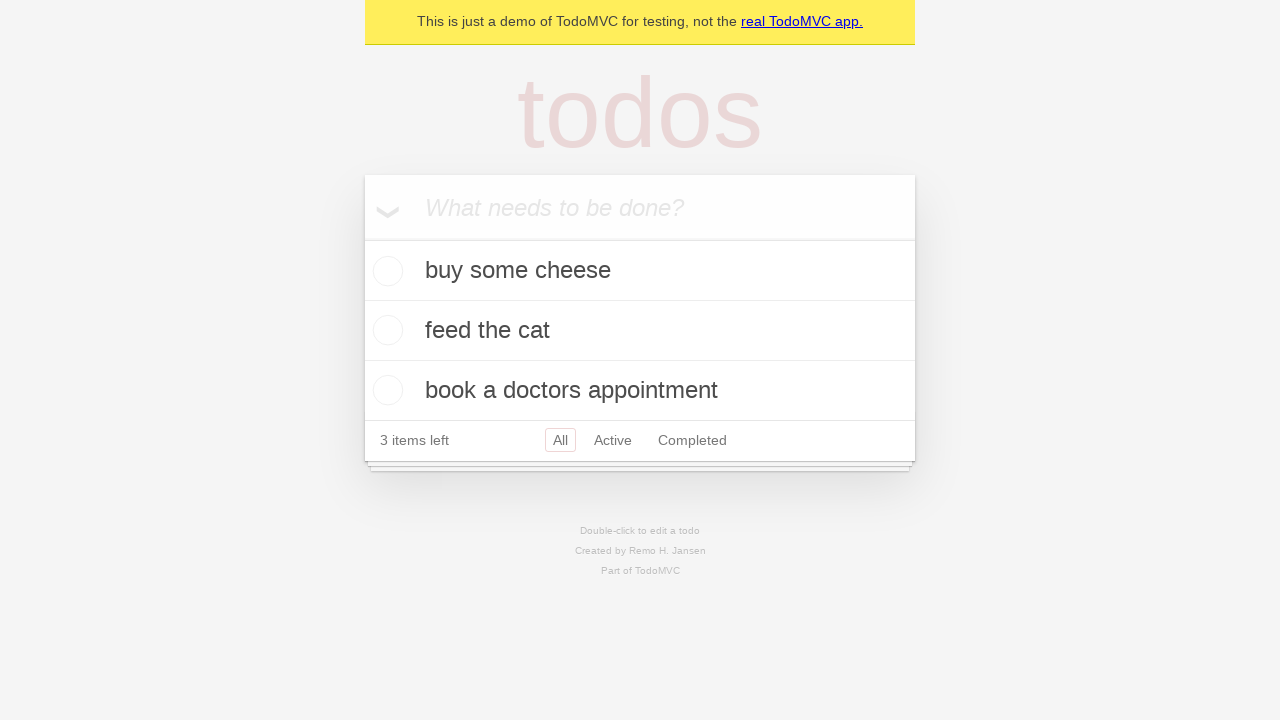

Double-clicked second todo to enter edit mode at (640, 331) on .todo-list li >> nth=1
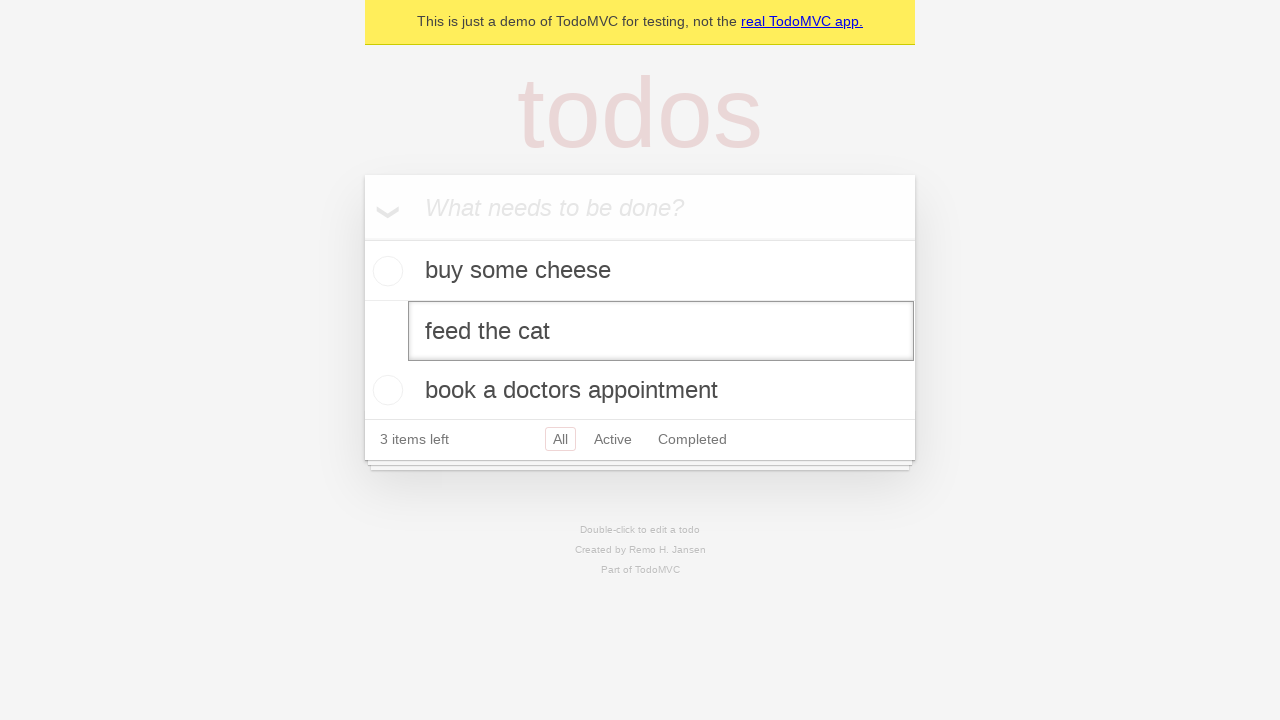

Changed todo text to 'buy some sausages' on .todo-list li >> nth=1 >> .edit
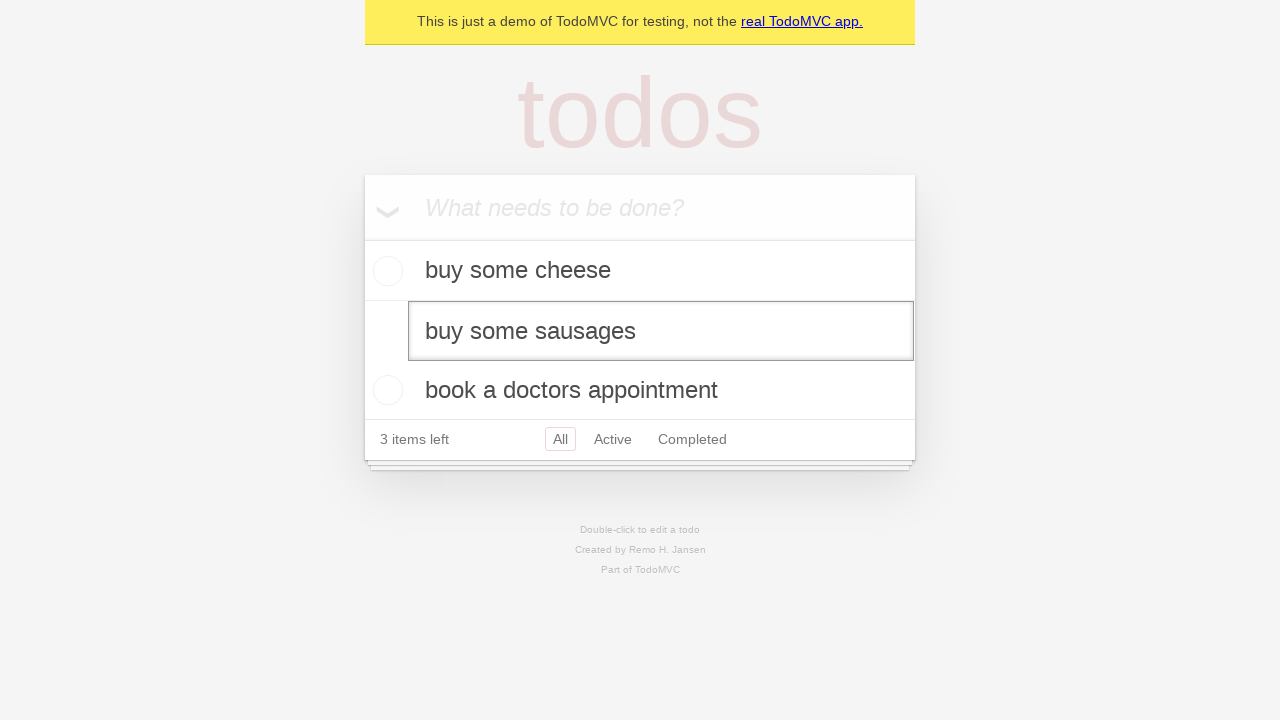

Dispatched blur event to save edits
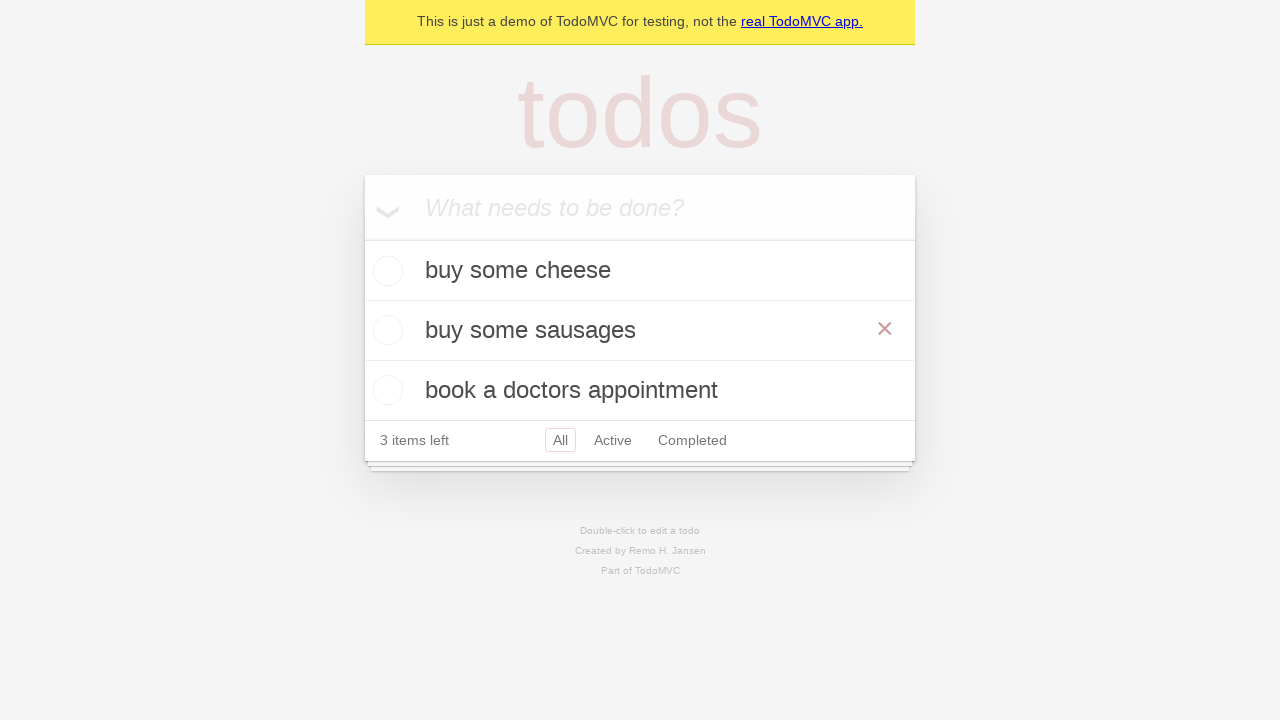

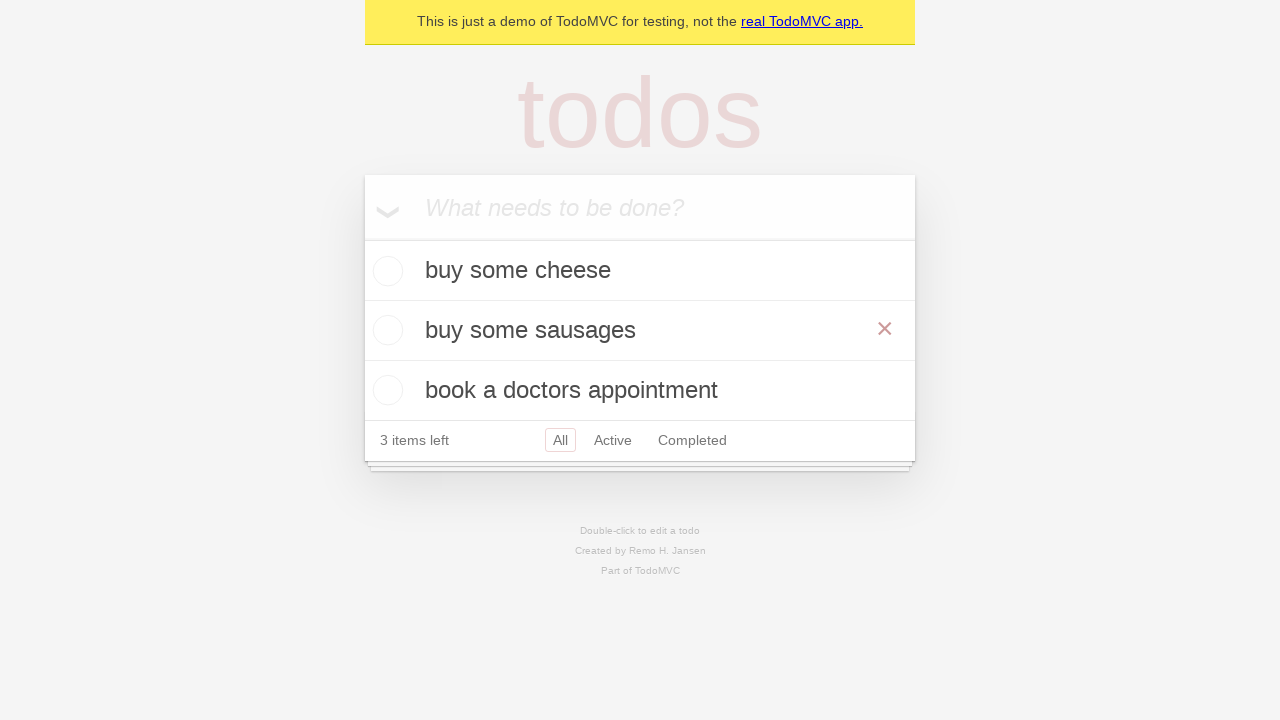